Tests a practice form by filling in the first name and last name fields on a Selenium practice form page

Starting URL: https://www.techlistic.com/p/selenium-practice-form.html

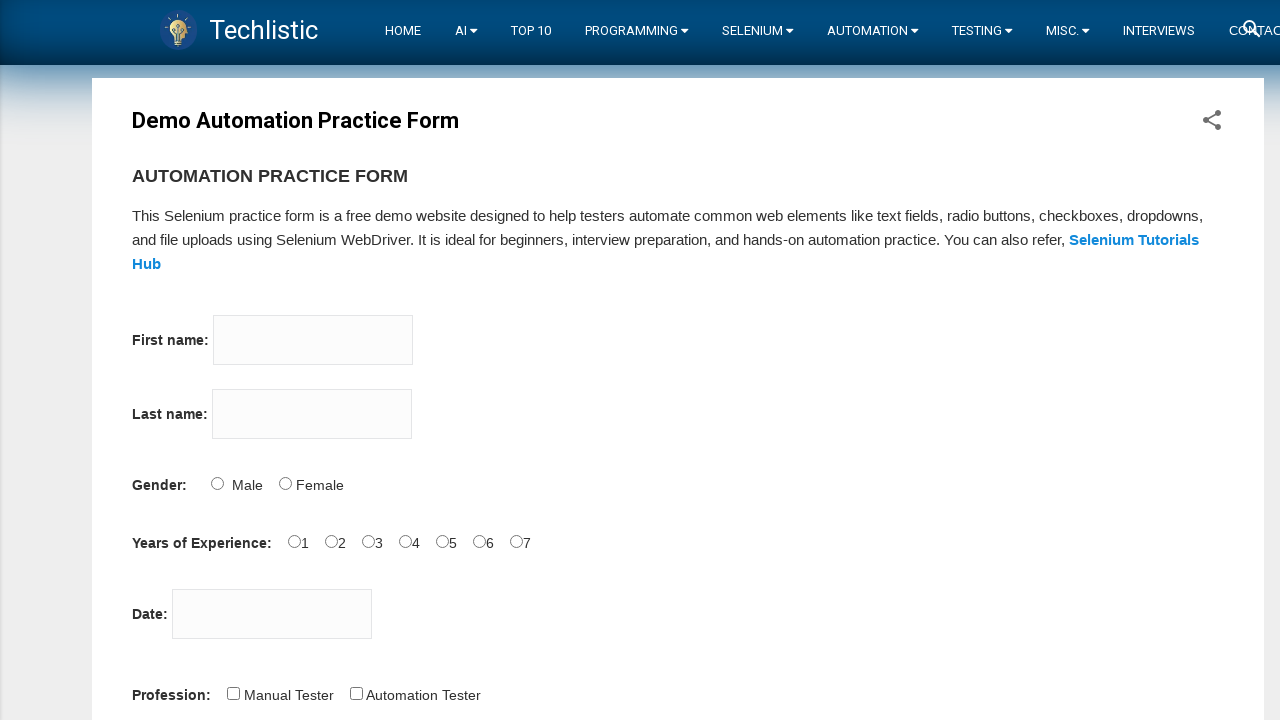

Filled first name field with 'Diksha' on input[name='firstname']
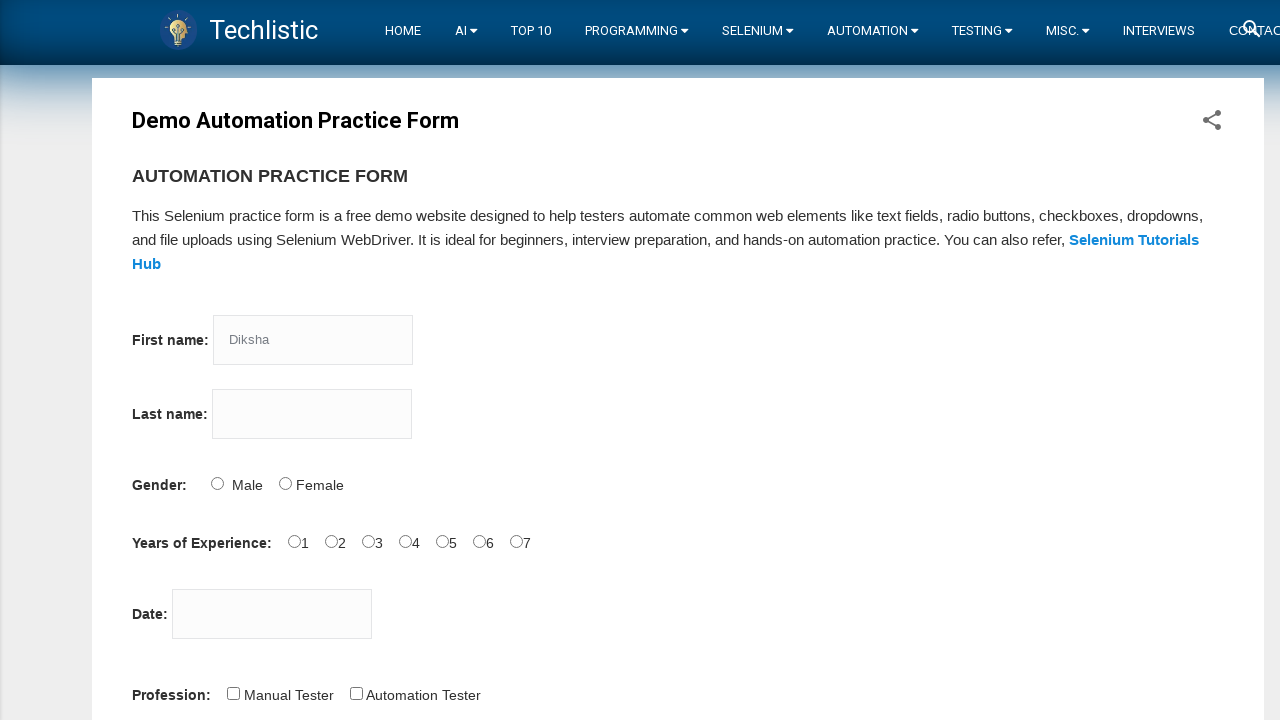

Filled last name field with 'Kalbhor' on input[name='lastname']
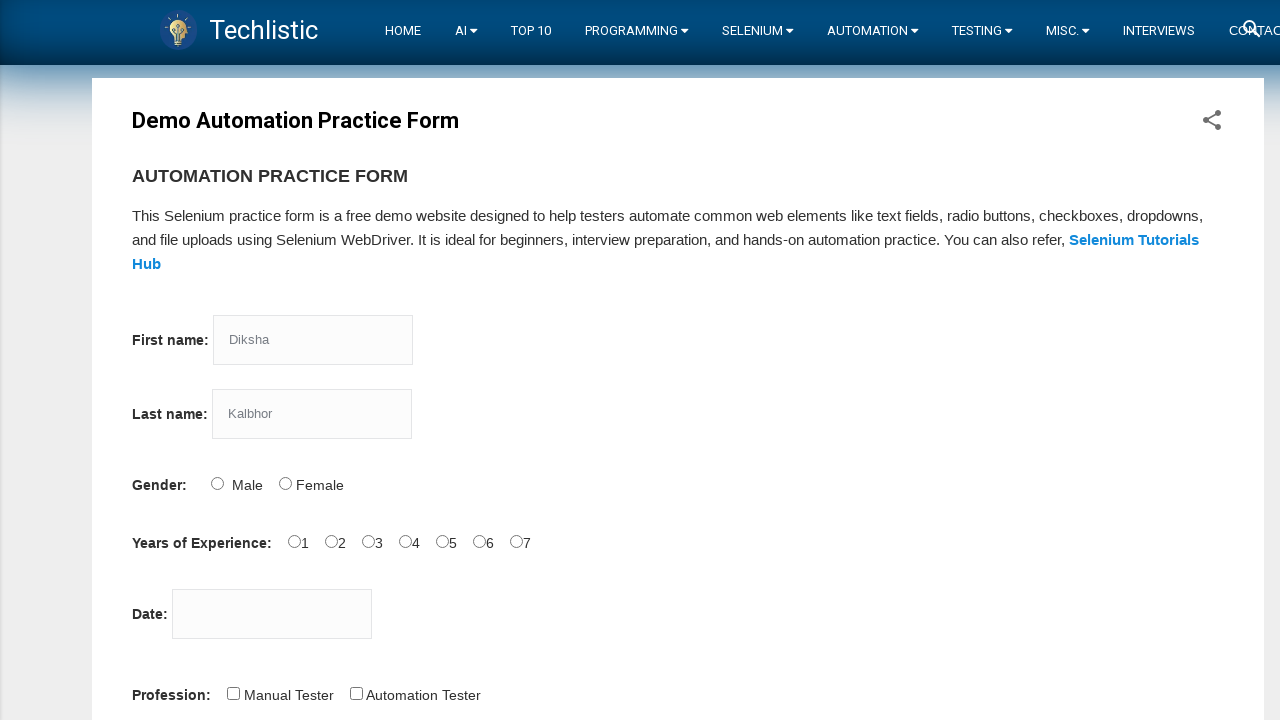

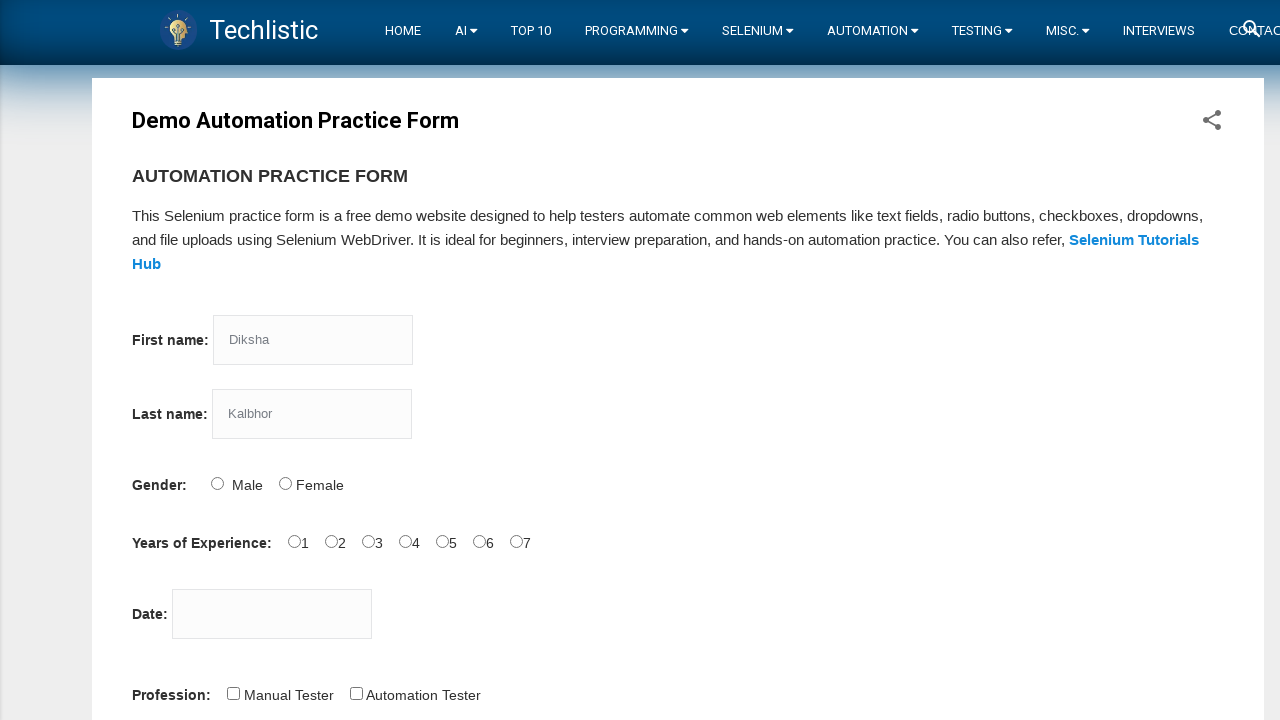